Opens a new window and navigates to the blog subdomain

Starting URL: https://testproject.io/

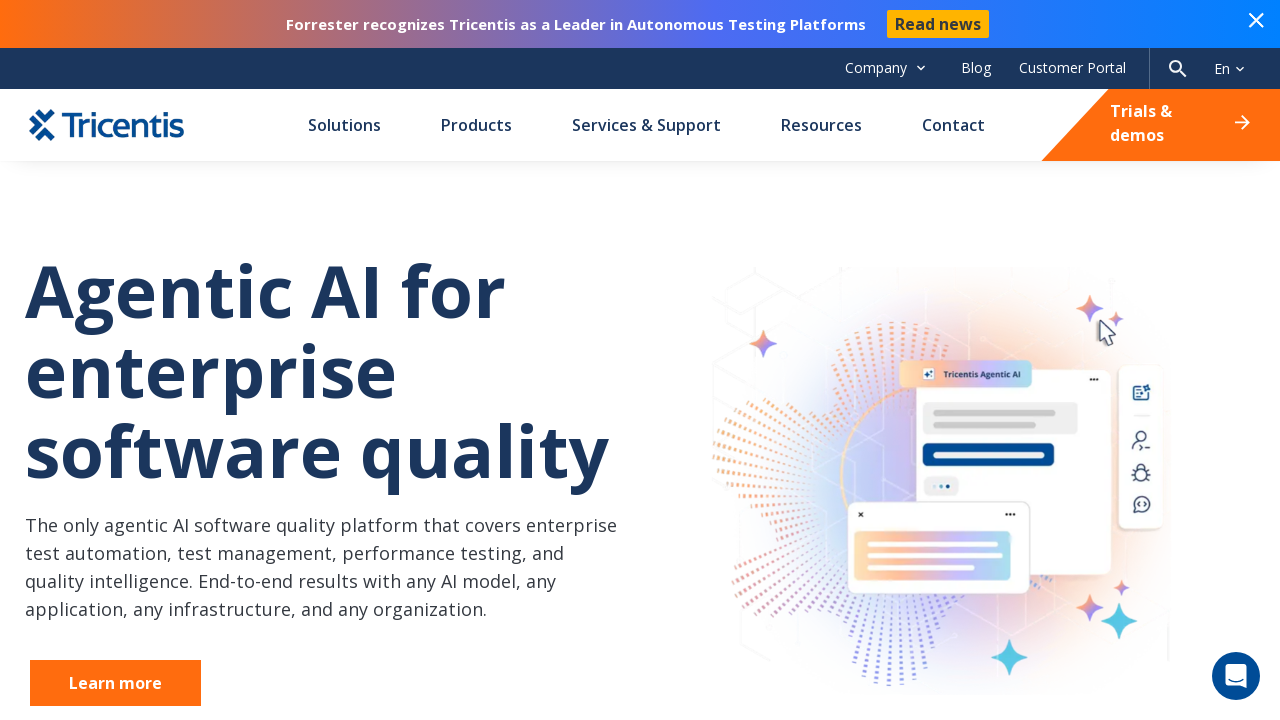

Opened a new window/page in the browser context
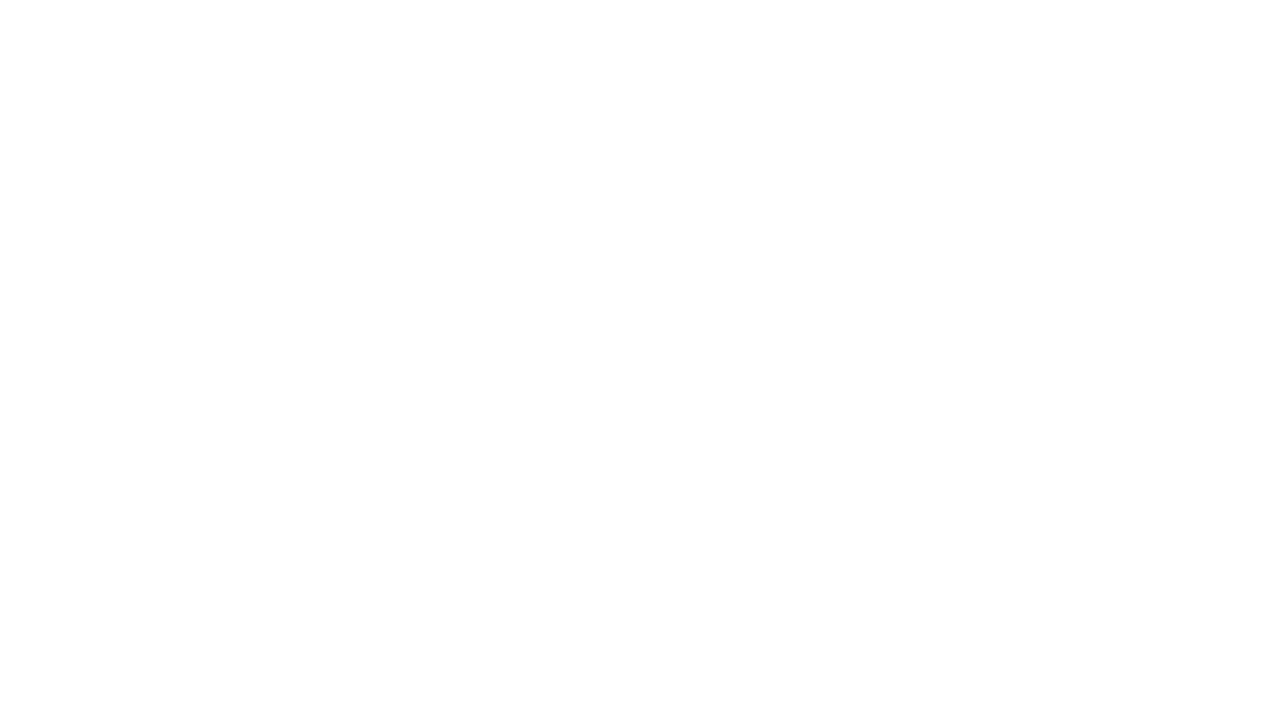

Navigated to blog subdomain at https://blog.testproject.io/
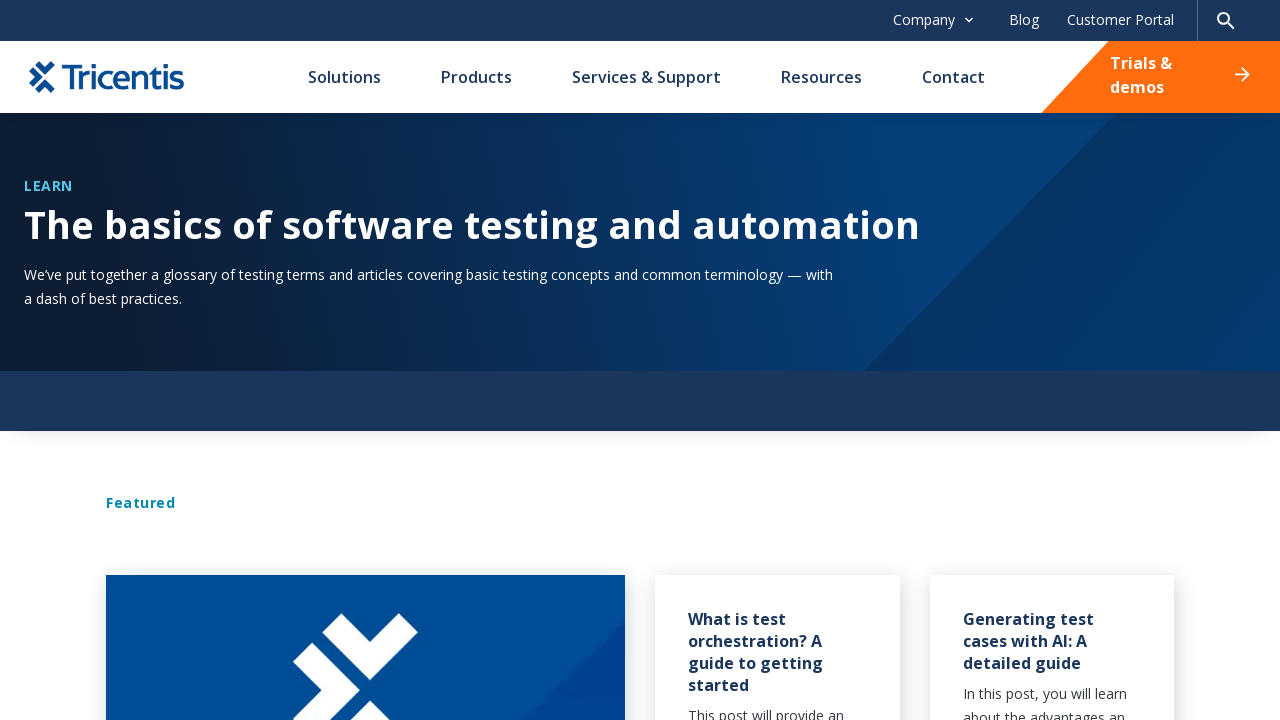

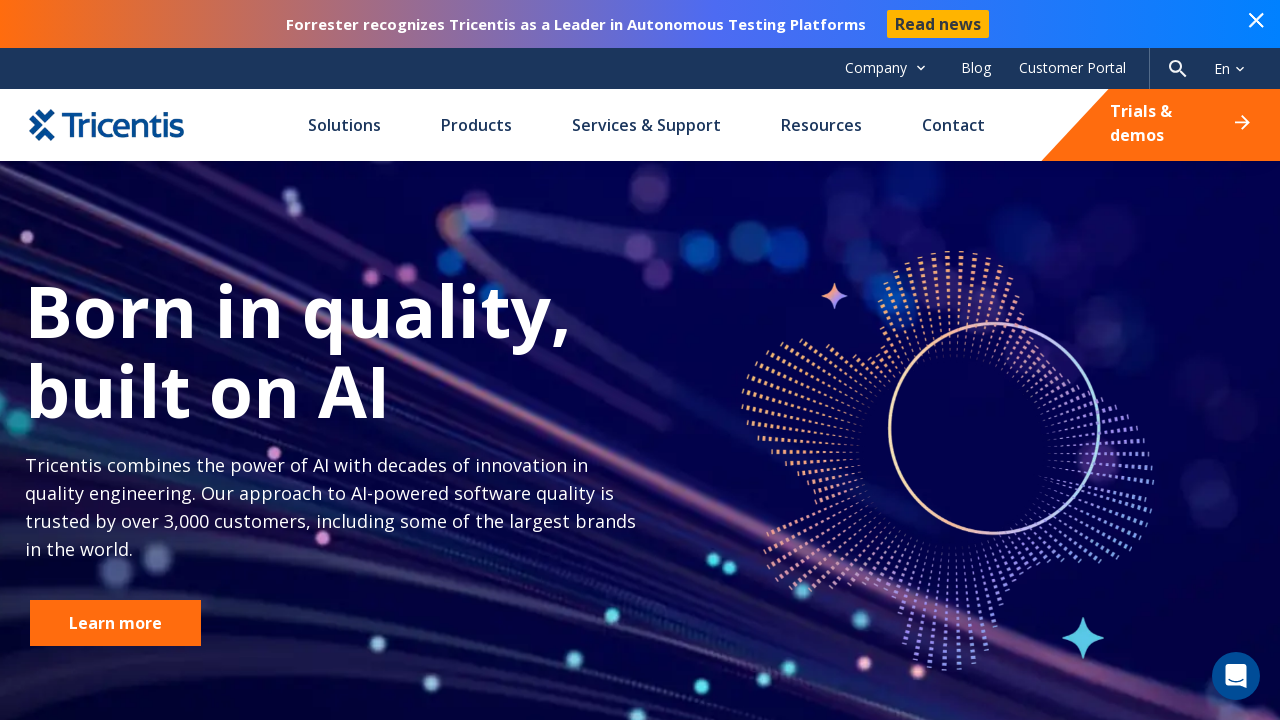